Tests drag and drop functionality by dragging an element from one location to another on a test page

Starting URL: https://testpages.herokuapp.com/styled/drag-drop-javascript.html

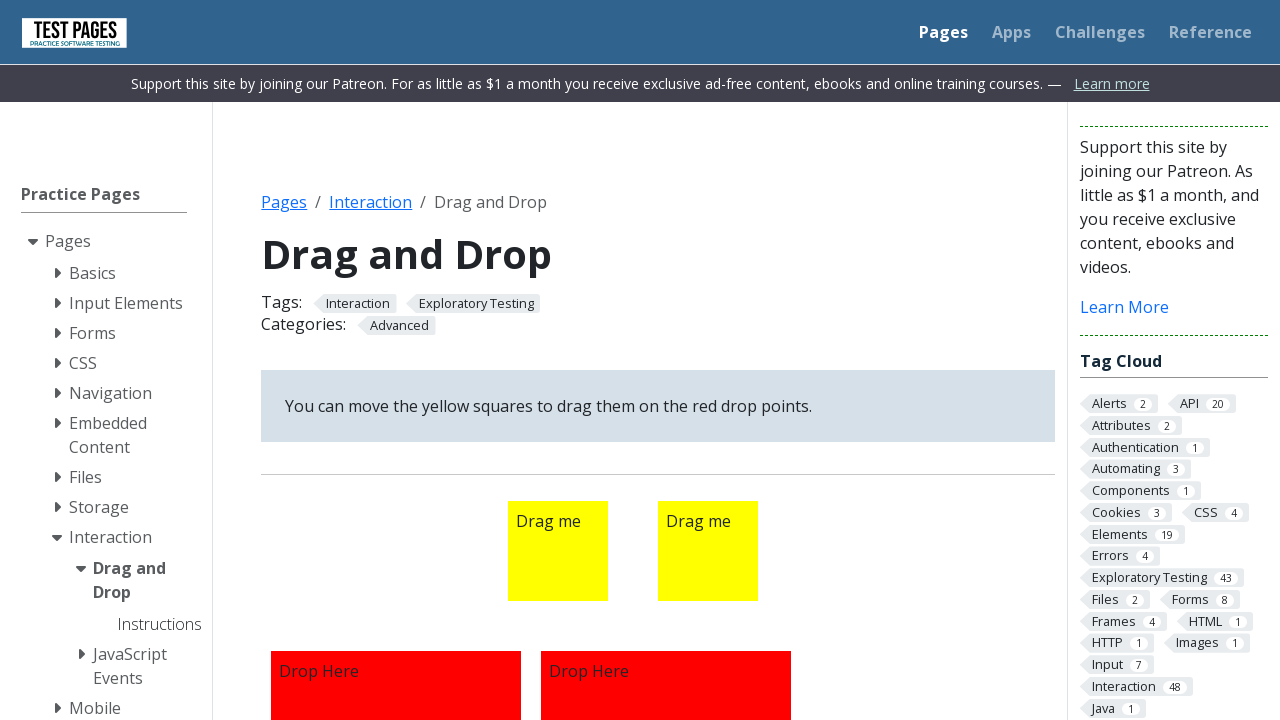

Located draggable element with id 'draggable2'
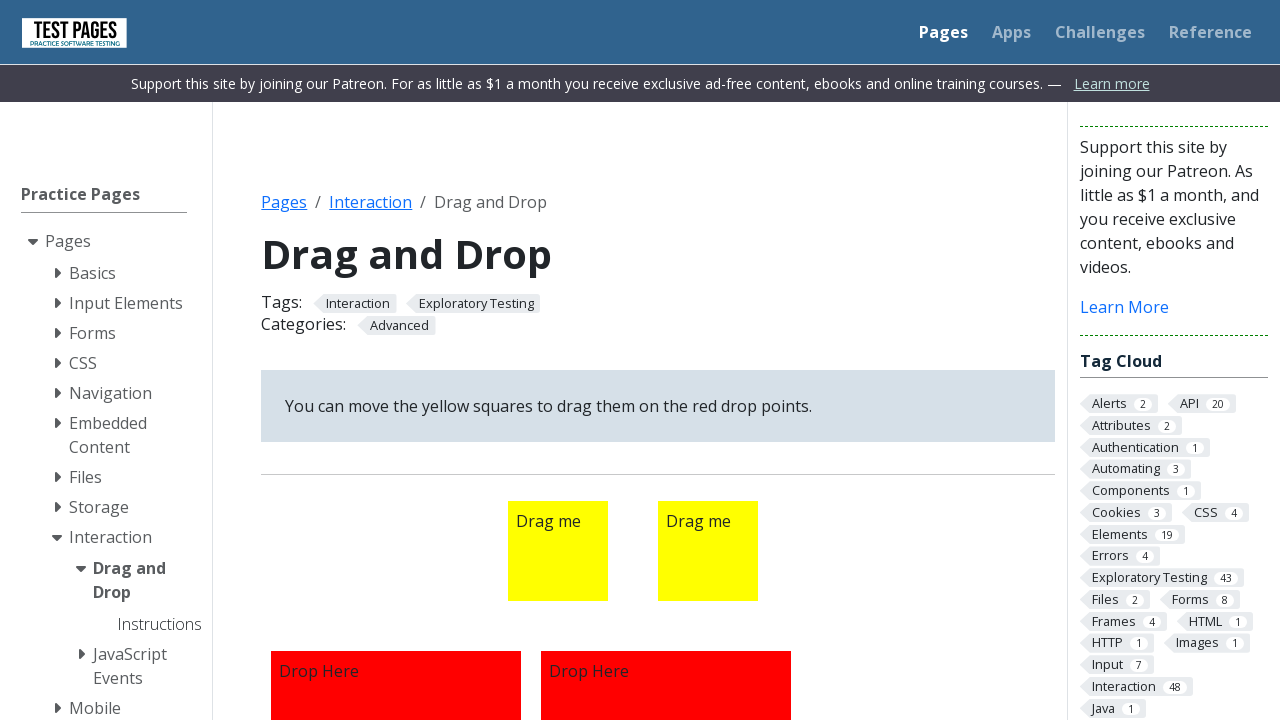

Clicked on the draggable element at (708, 550) on #draggable2
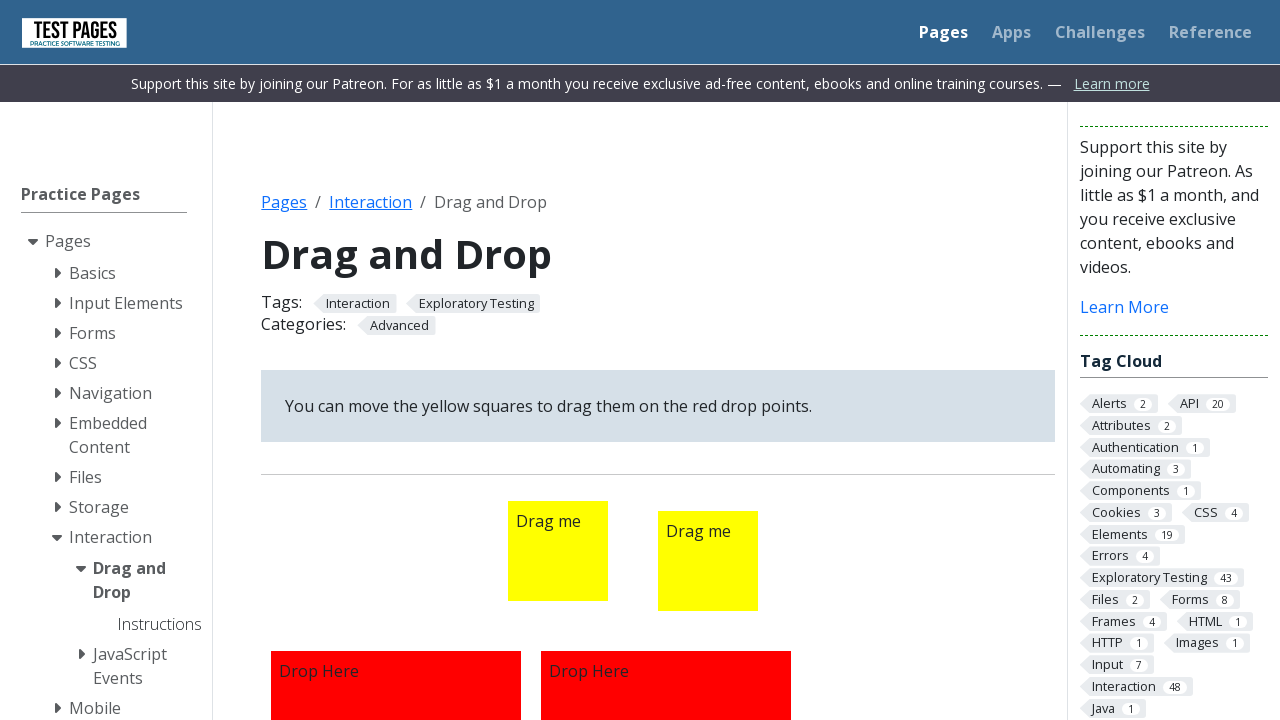

Located drop target element with id 'droppable1'
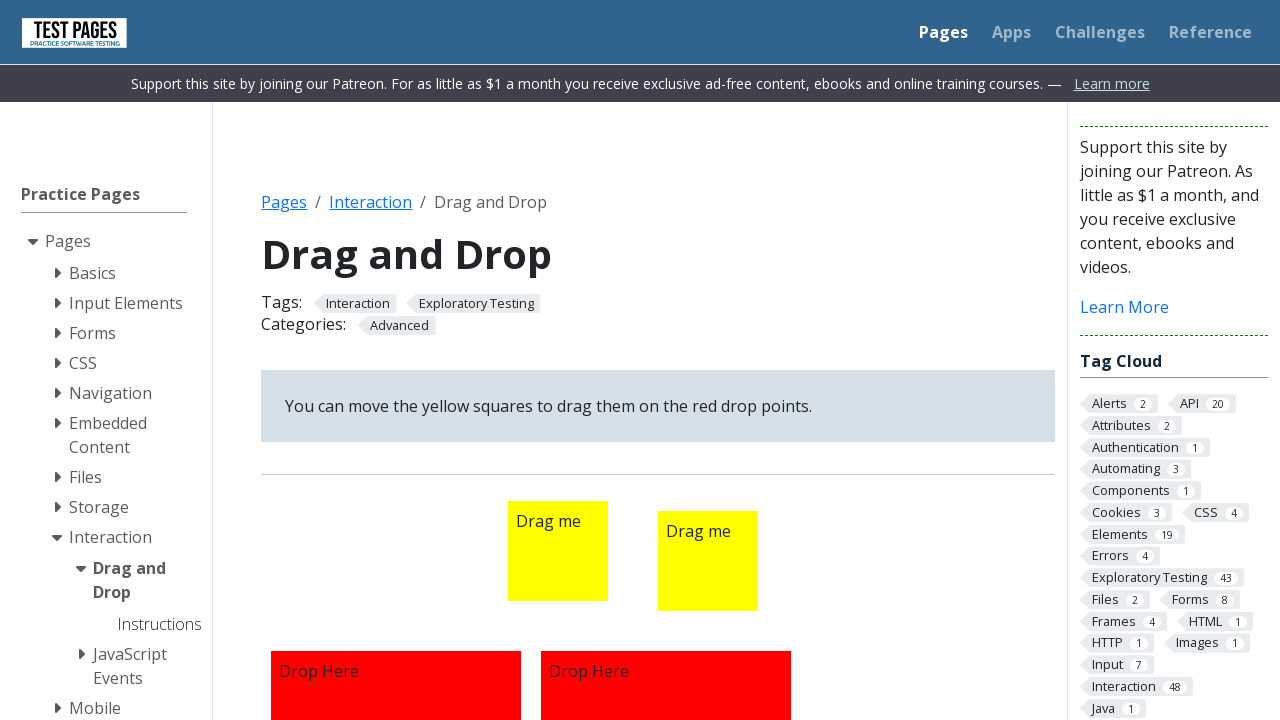

Dragged element from draggable2 to droppable1 at (396, 595)
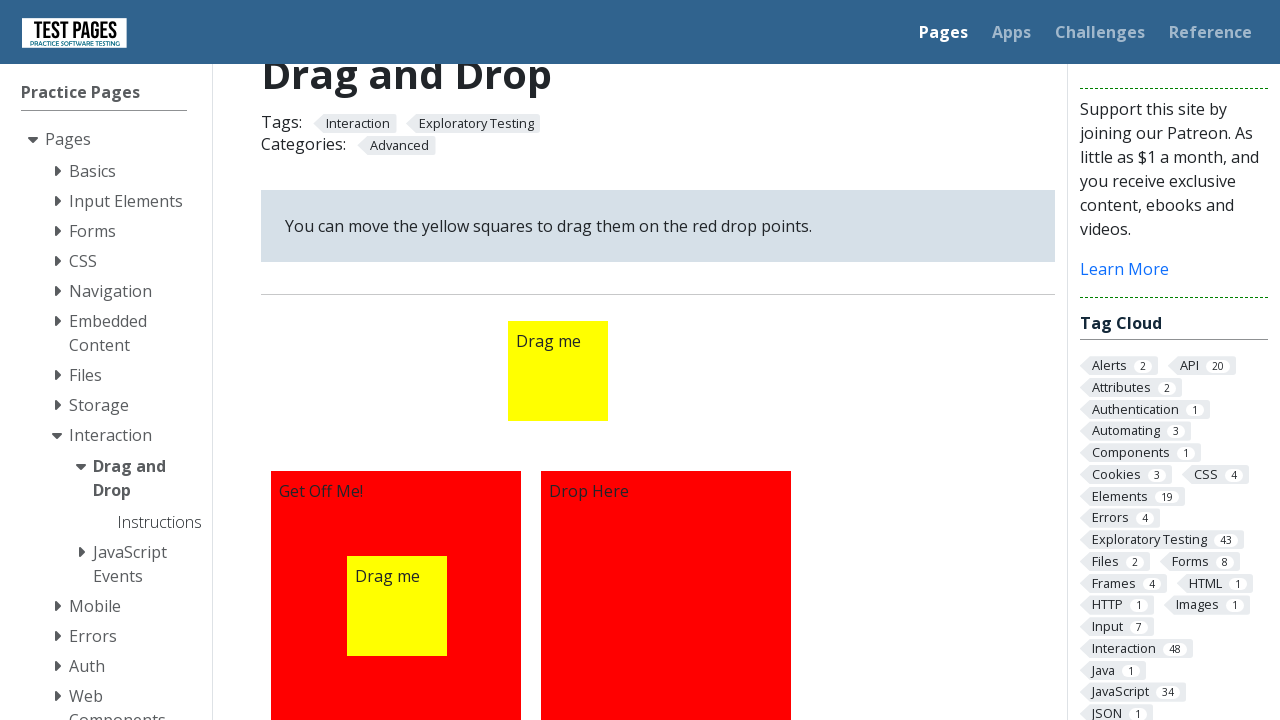

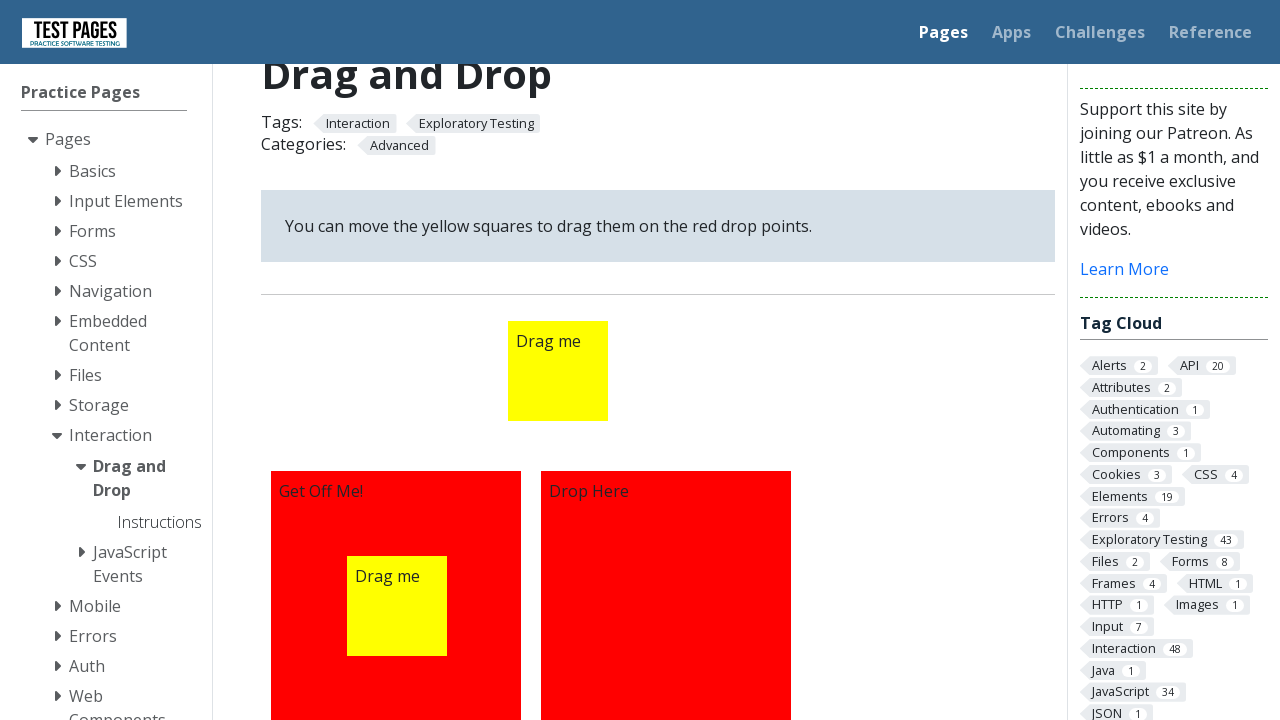